Tests various button click interactions including single click, right-click, and double-click on a demo buttons page

Starting URL: https://demoqa.com/buttons

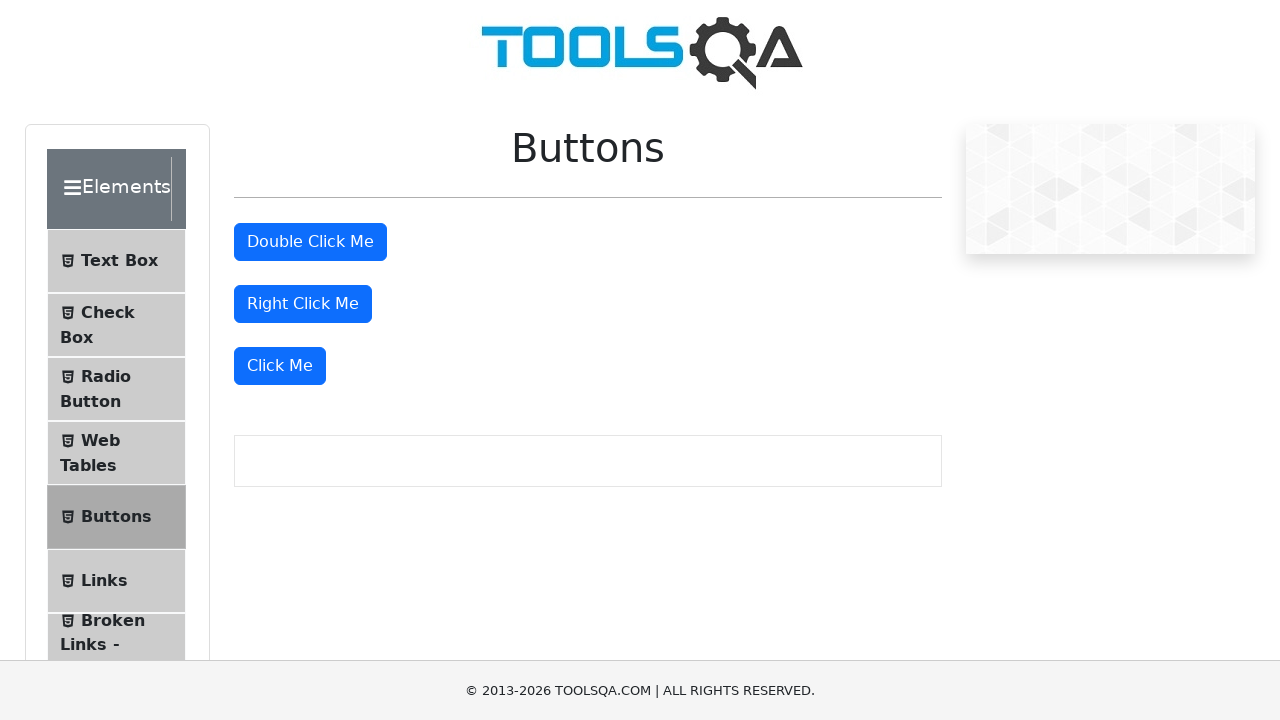

Performed single click on button at (280, 366) on (//button[@type='button'])[4]
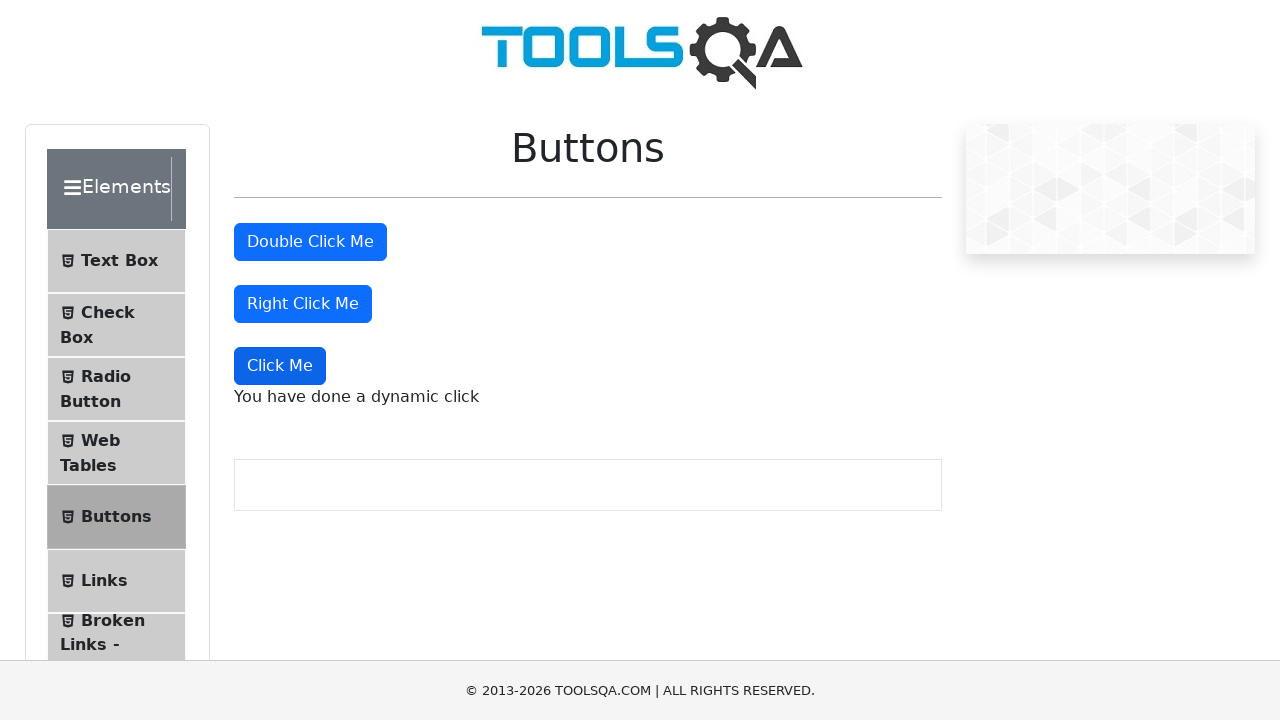

Performed right-click on right-click button at (303, 304) on #rightClickBtn
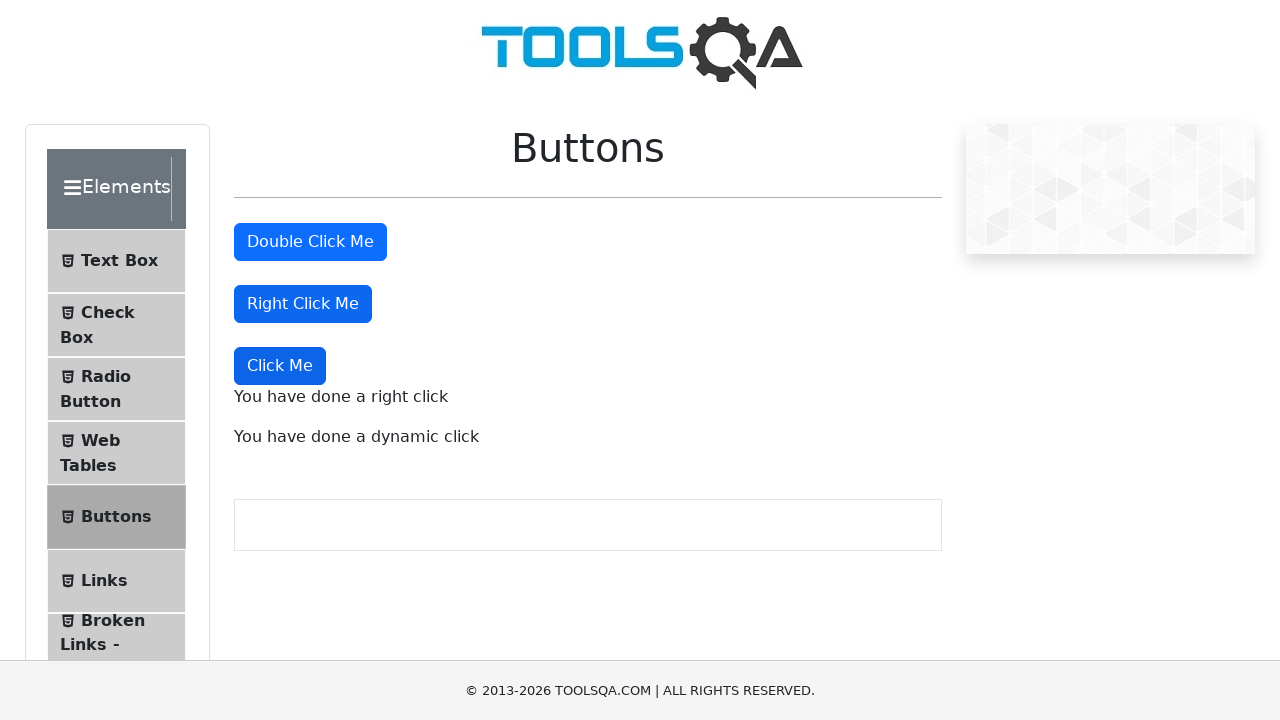

Performed double-click on double-click button at (310, 242) on #doubleClickBtn
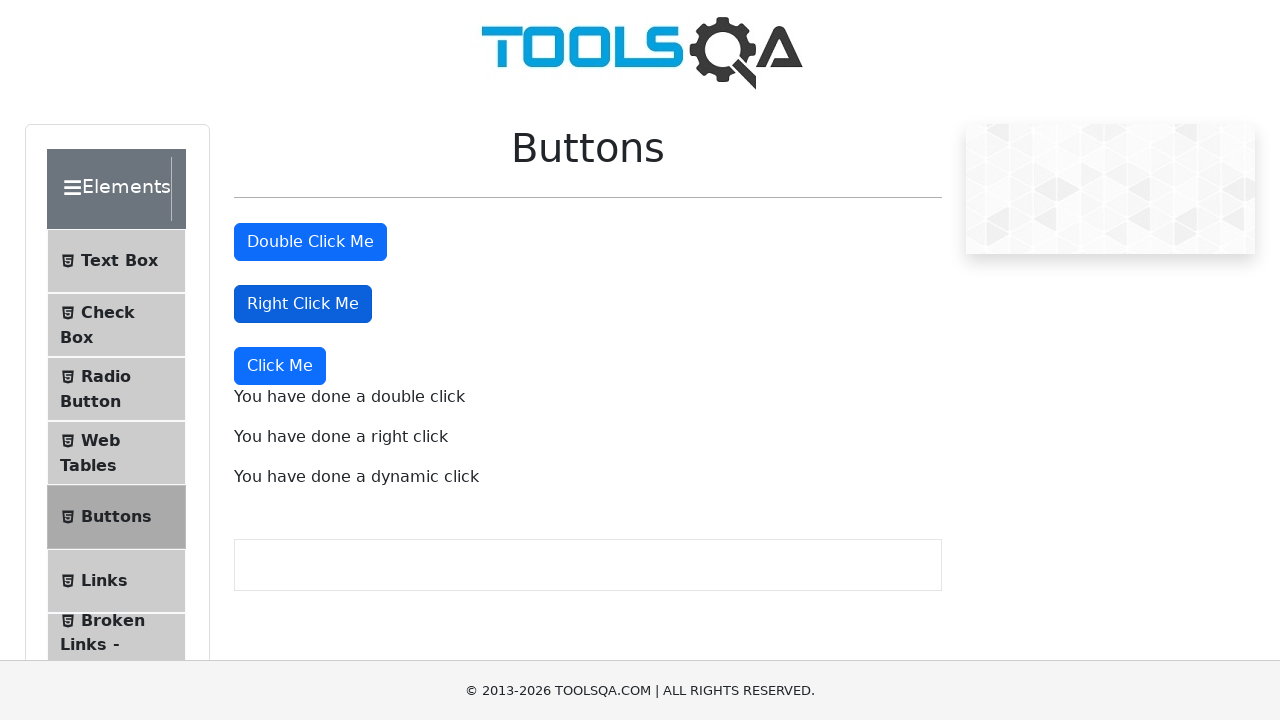

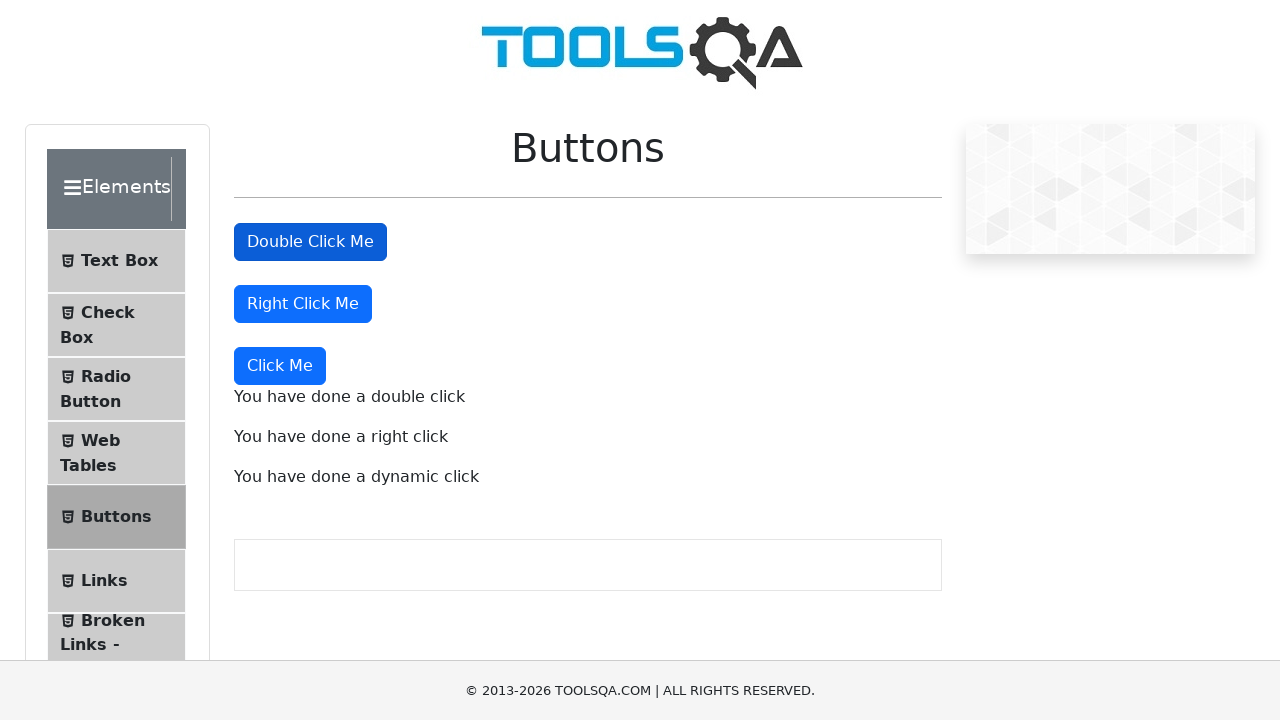